Tests price sorting functionality by searching for computers, clicking price columns, and verifying that results are sorted in descending order by price

Starting URL: http://ss.com

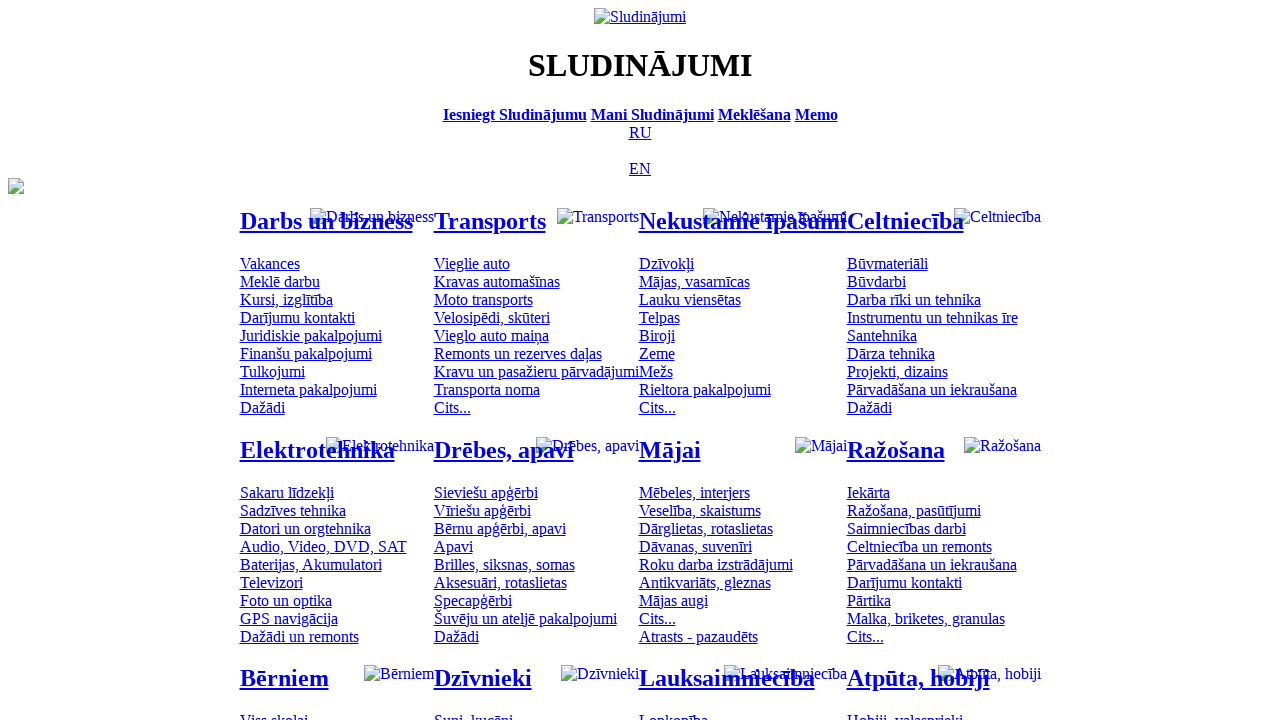

Clicked language menu to switch to Russian at (640, 132) on .menu_lang .a_menu
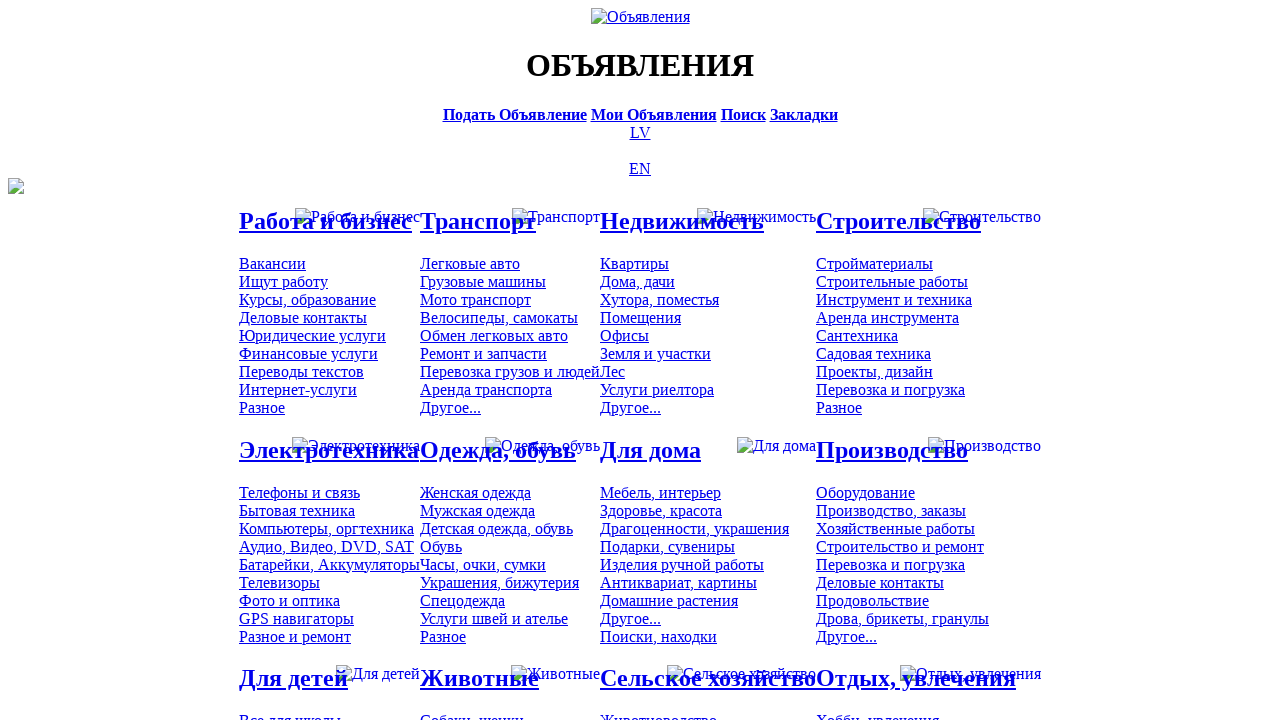

Clicked menu link to navigate to search page at (743, 114) on .menu_main a[href='/ru/search/']
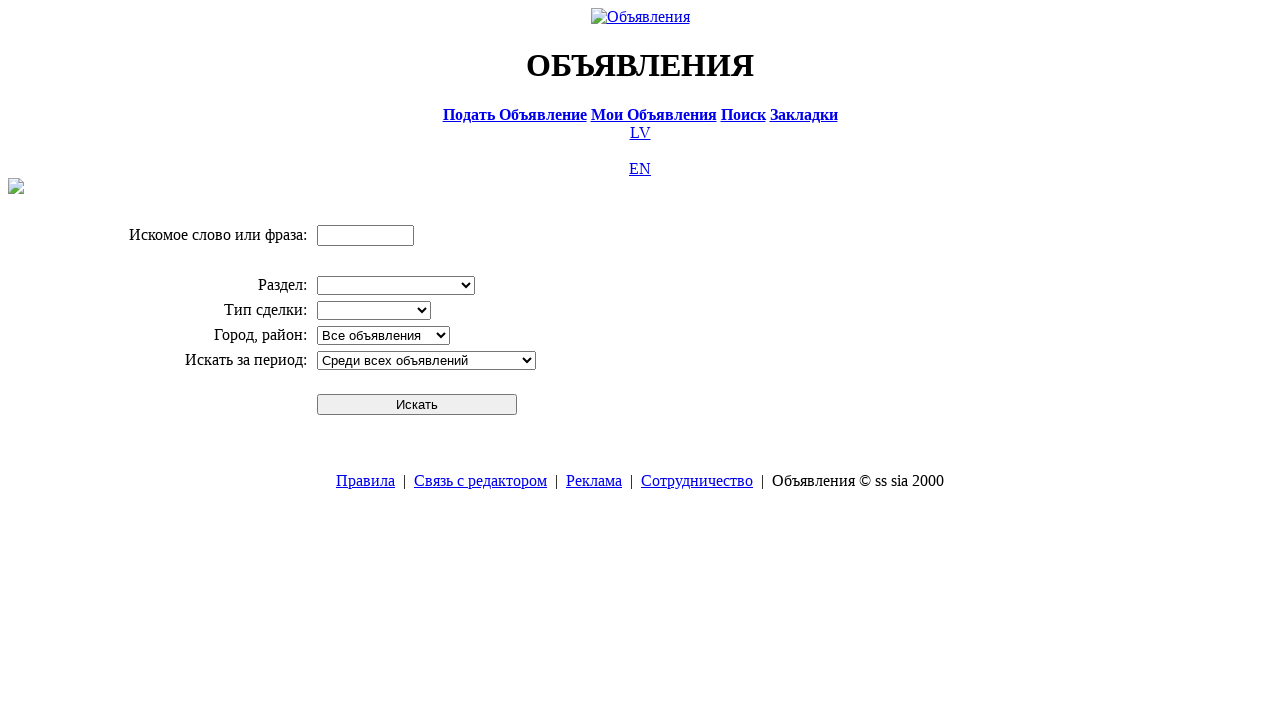

Filled search field with 'компьютер' (computer) on .in1
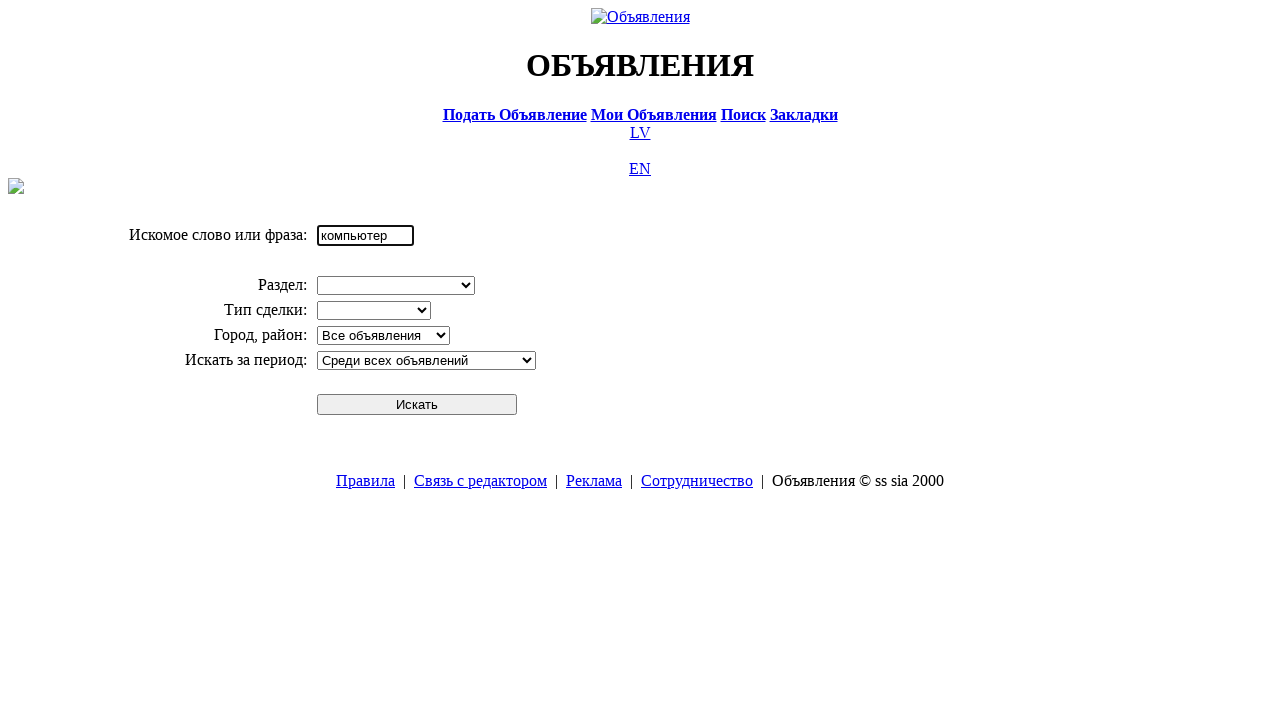

Selected 'Электротехника' (Electronics) category on [name='cid_0']
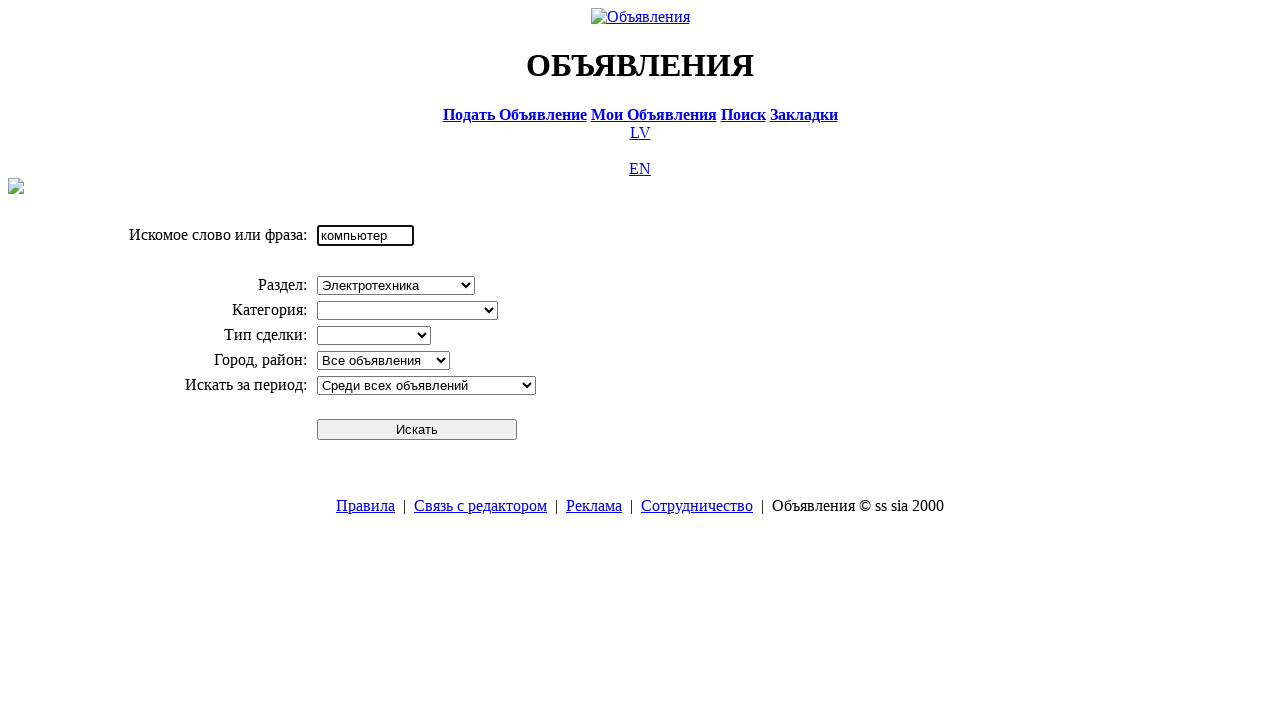

Selected 'Рига' (Riga) region on #s_region_select
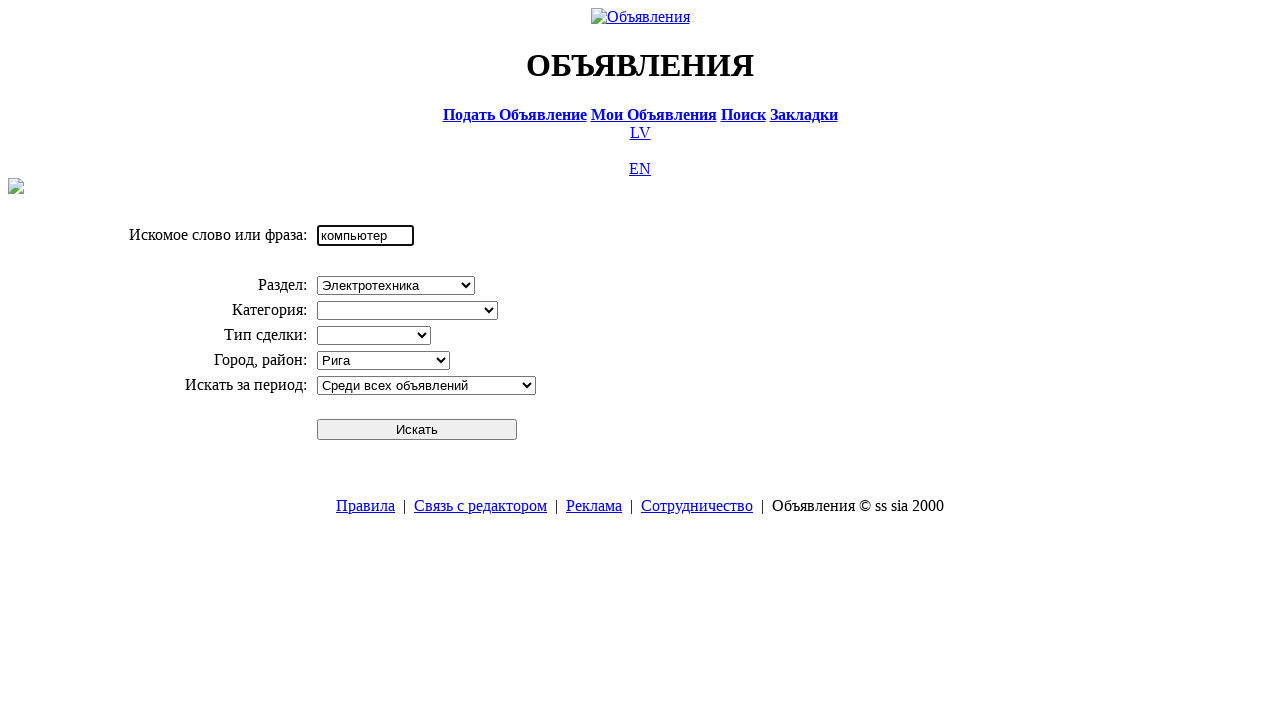

Selected 'Среди всех объявлений' (All listings) option on [name='pr']
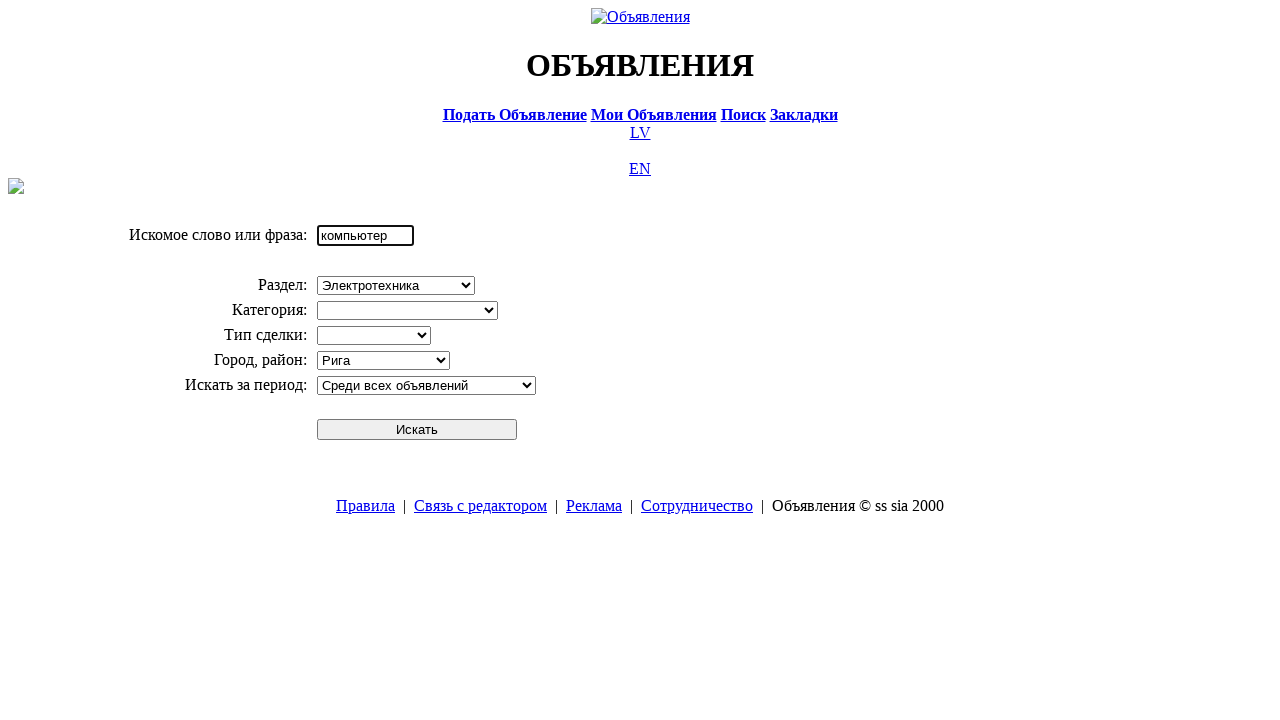

Clicked submit button to search for computers at (417, 429) on [type='submit']
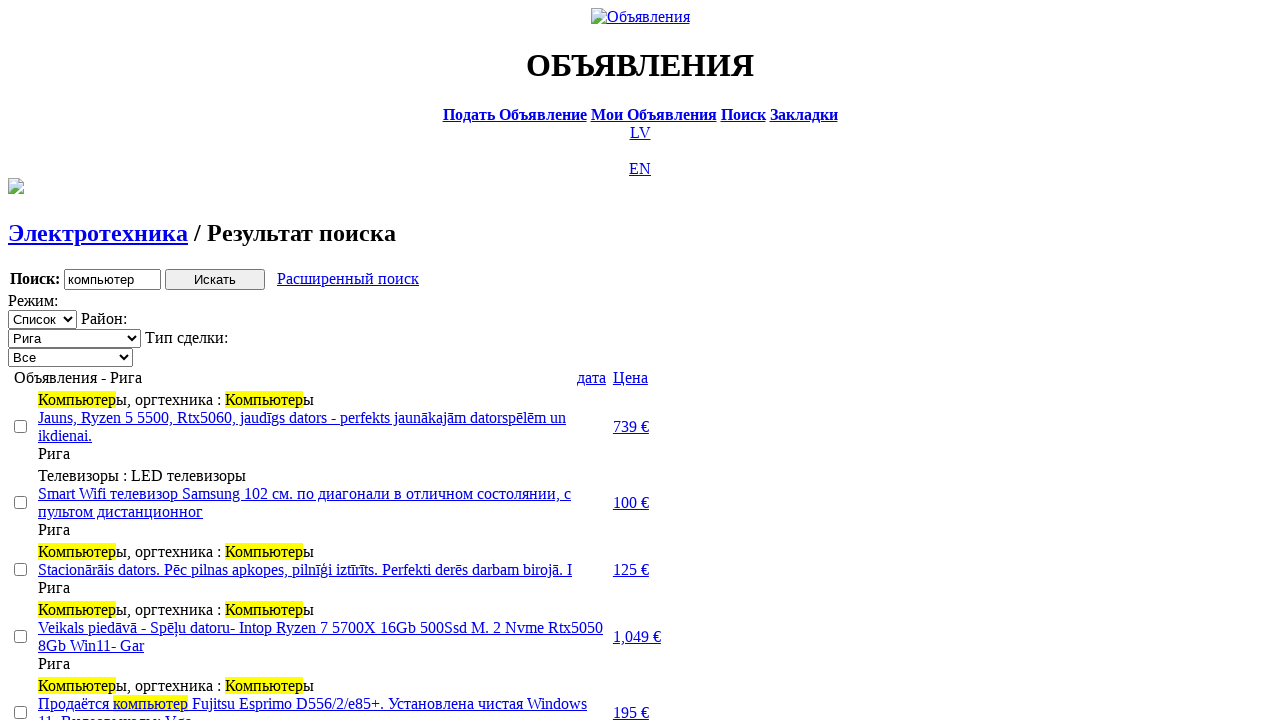

Clicked first price sorting link (a.a18) at (630, 377) on a.a18
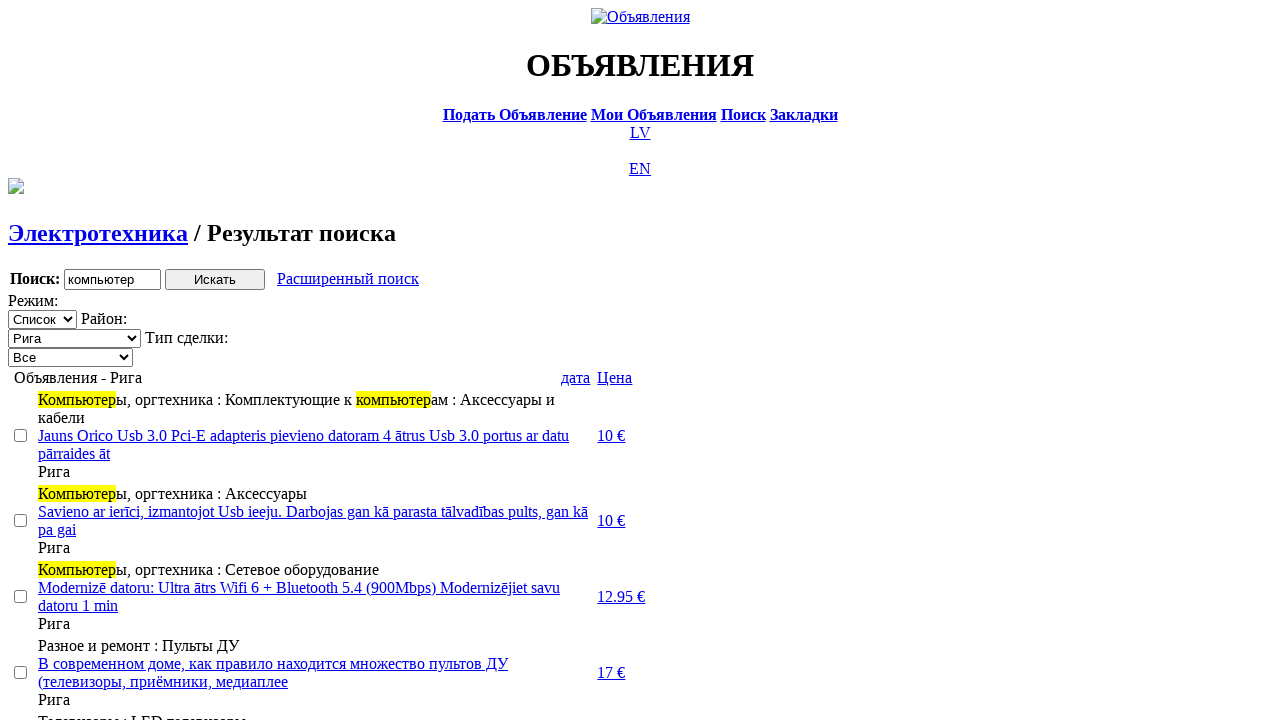

Clicked second price sorting link (a.a19) to sort by descending price at (615, 377) on a.a19
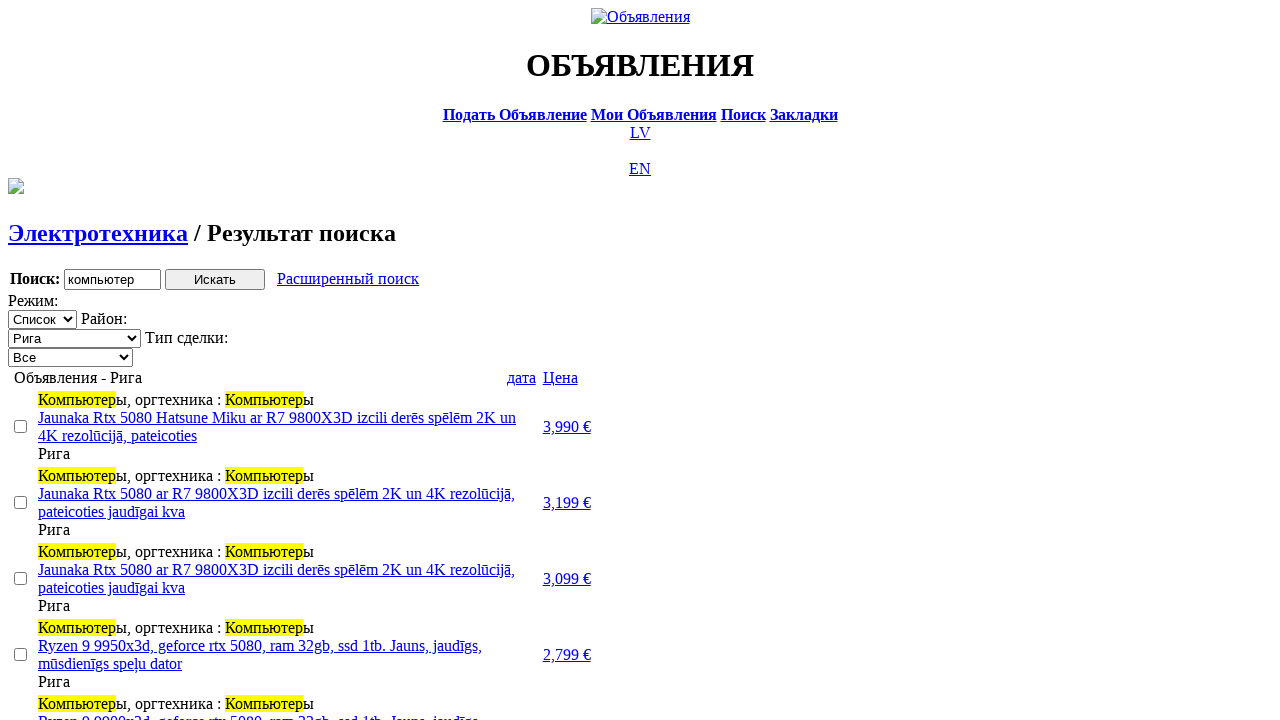

Price elements loaded and became visible
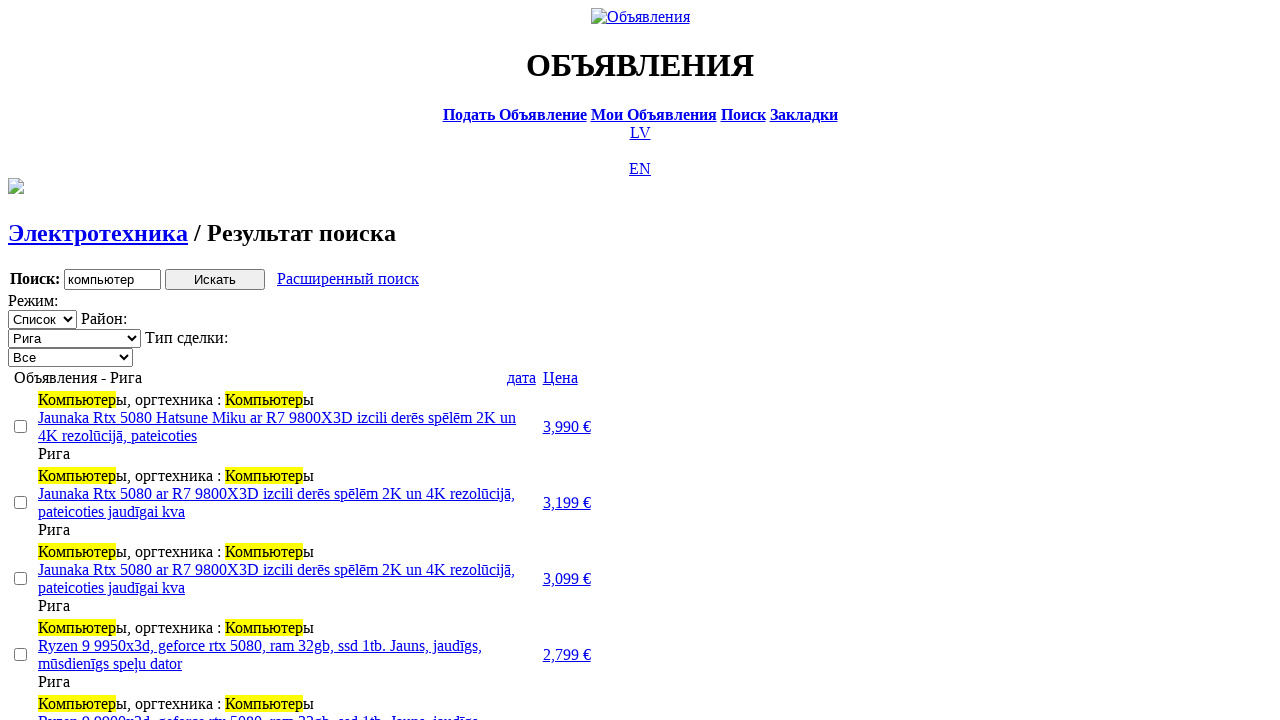

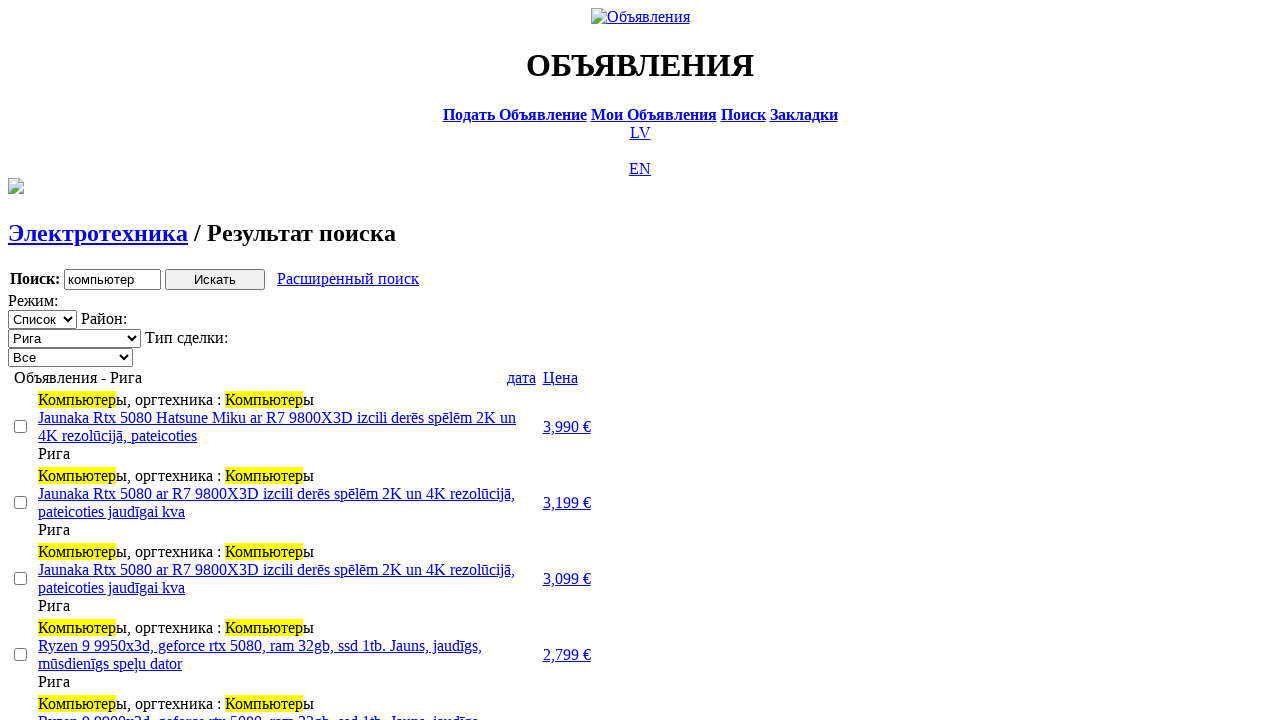